Tests dynamic loading with a 5-second wait before verifying the text appears

Starting URL: https://automationfc.github.io/dynamic-loading/

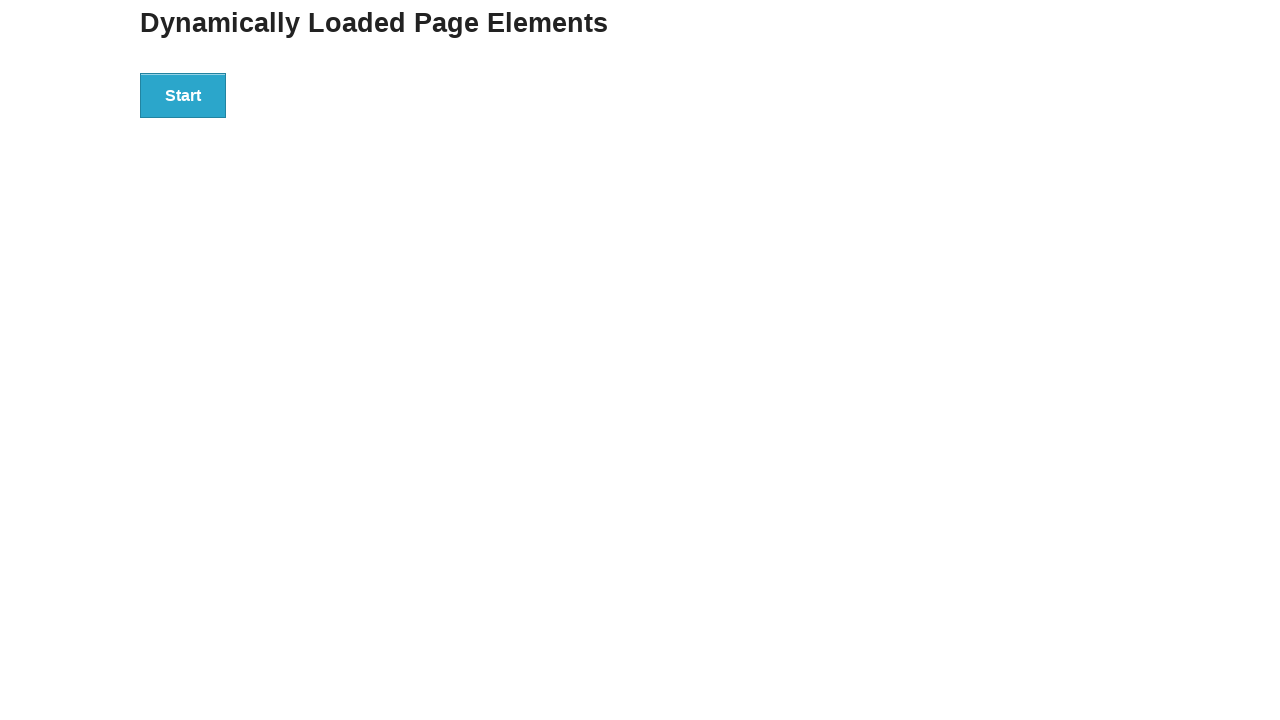

Clicked start button to trigger dynamic loading at (183, 95) on div#start>button
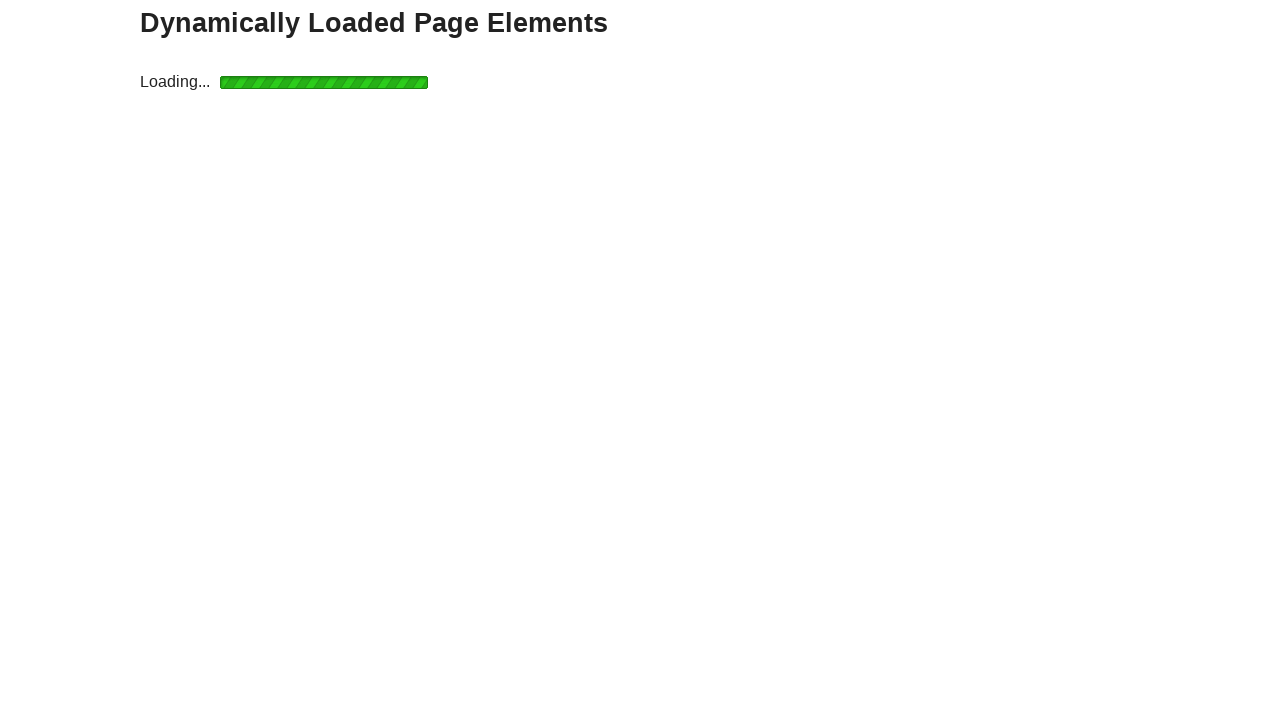

Waited 5 seconds for dynamic content to load
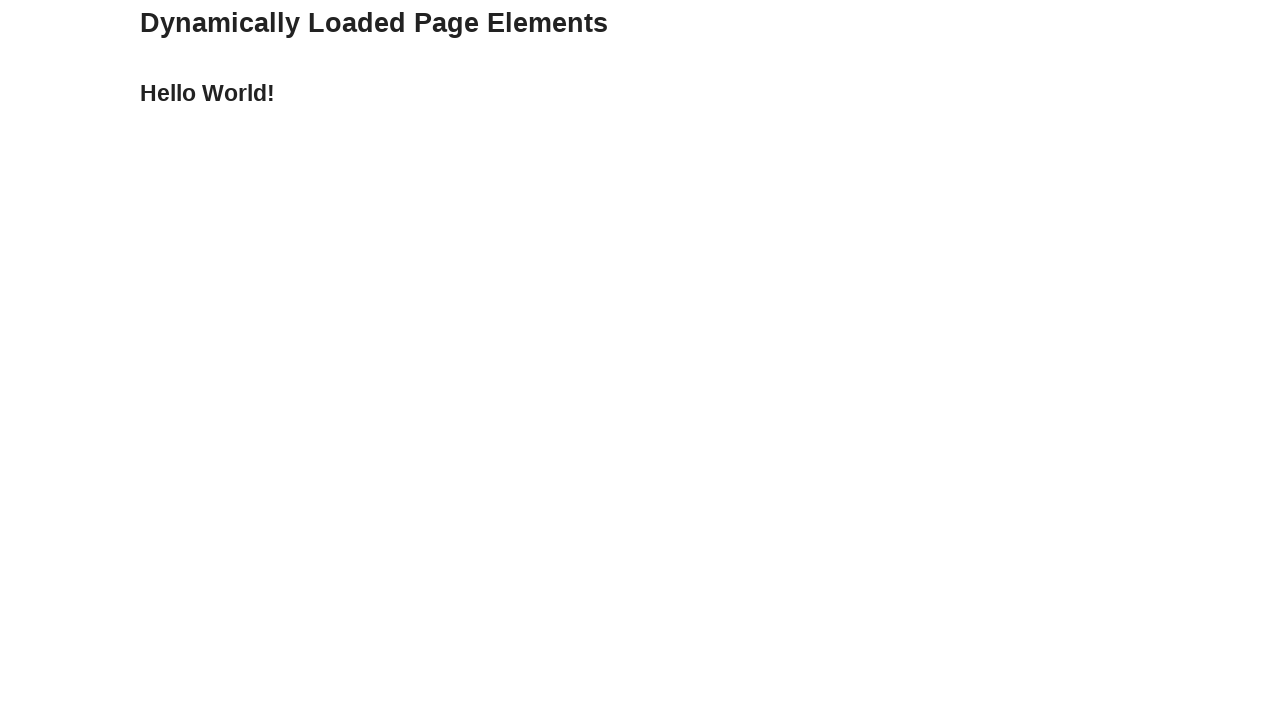

Verified 'Hello World!' text appeared in finish section
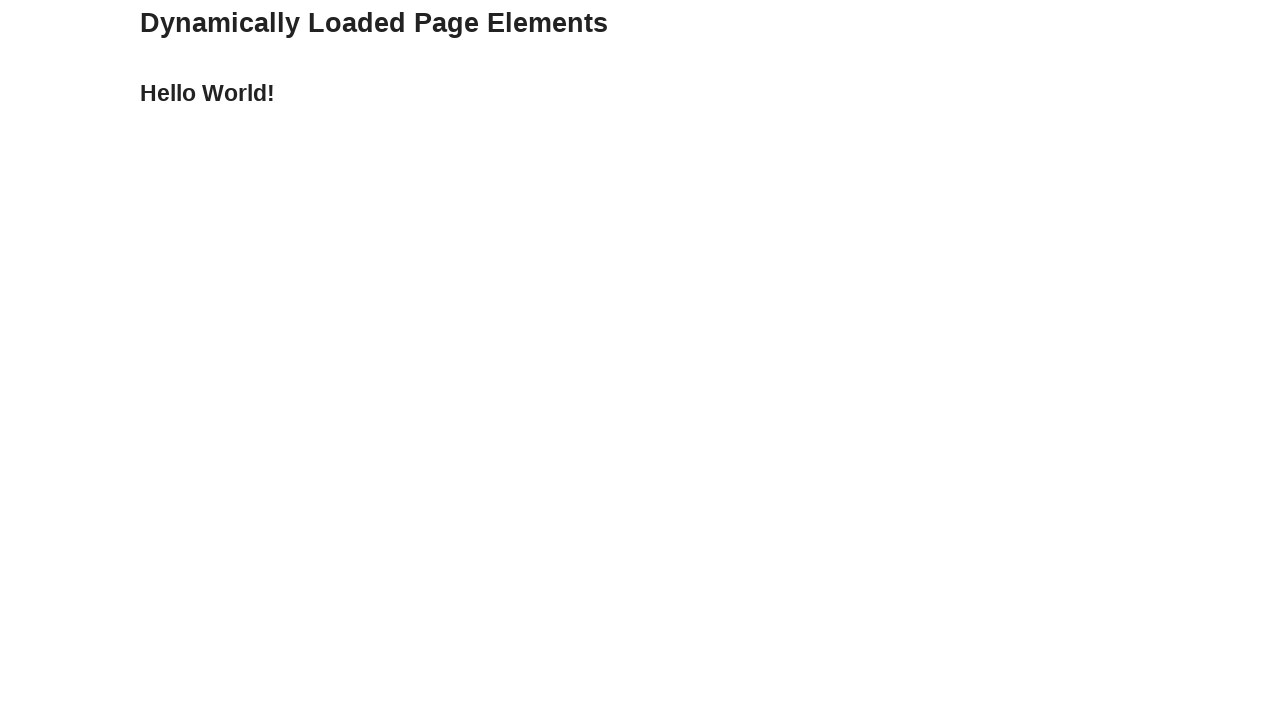

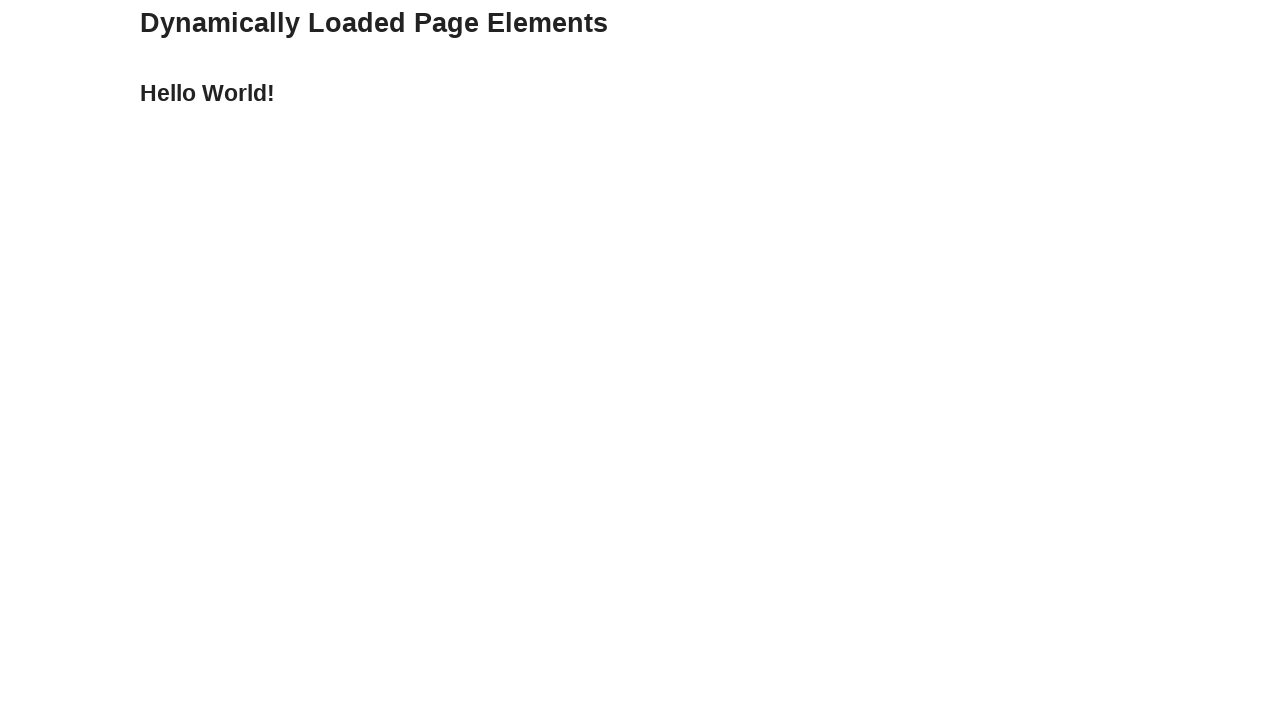